Tests radio button selection on DemoQA by clicking "Yes" and "Impressive" radio buttons and verifying the selection text updates correctly.

Starting URL: https://demoqa.com/radio-button

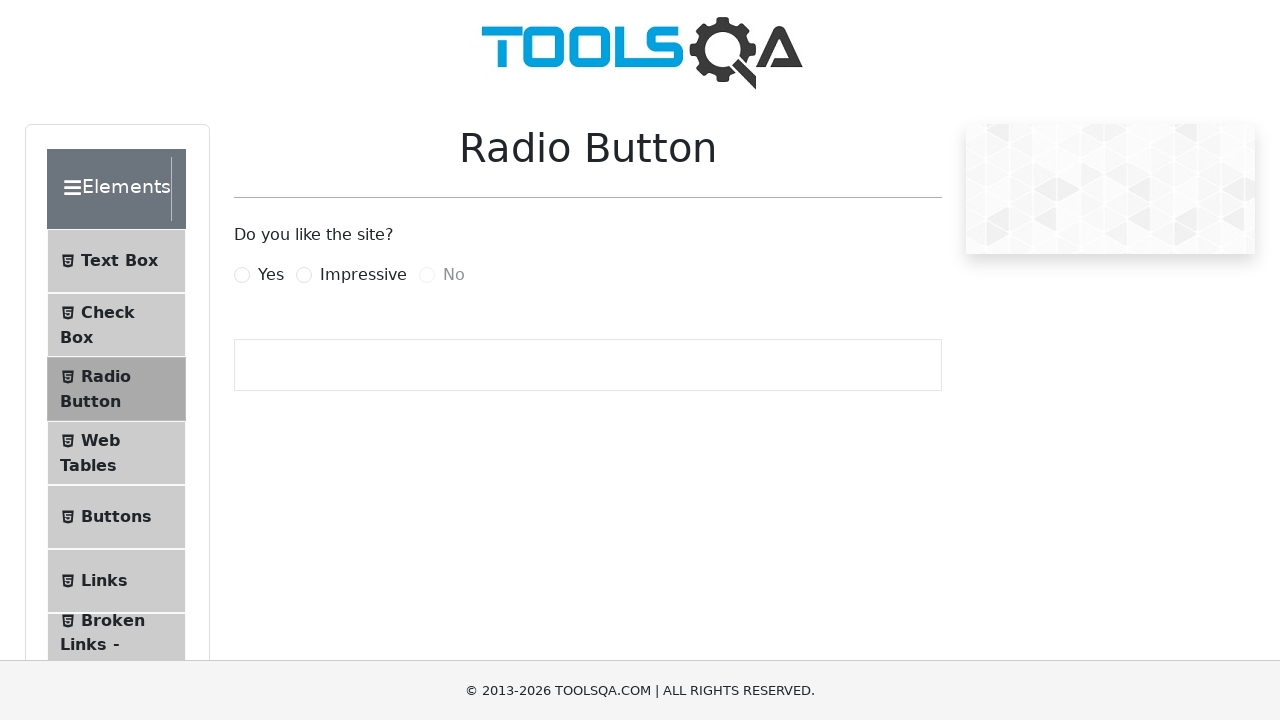

Clicked 'Yes' radio button at (271, 275) on label:text('Yes')
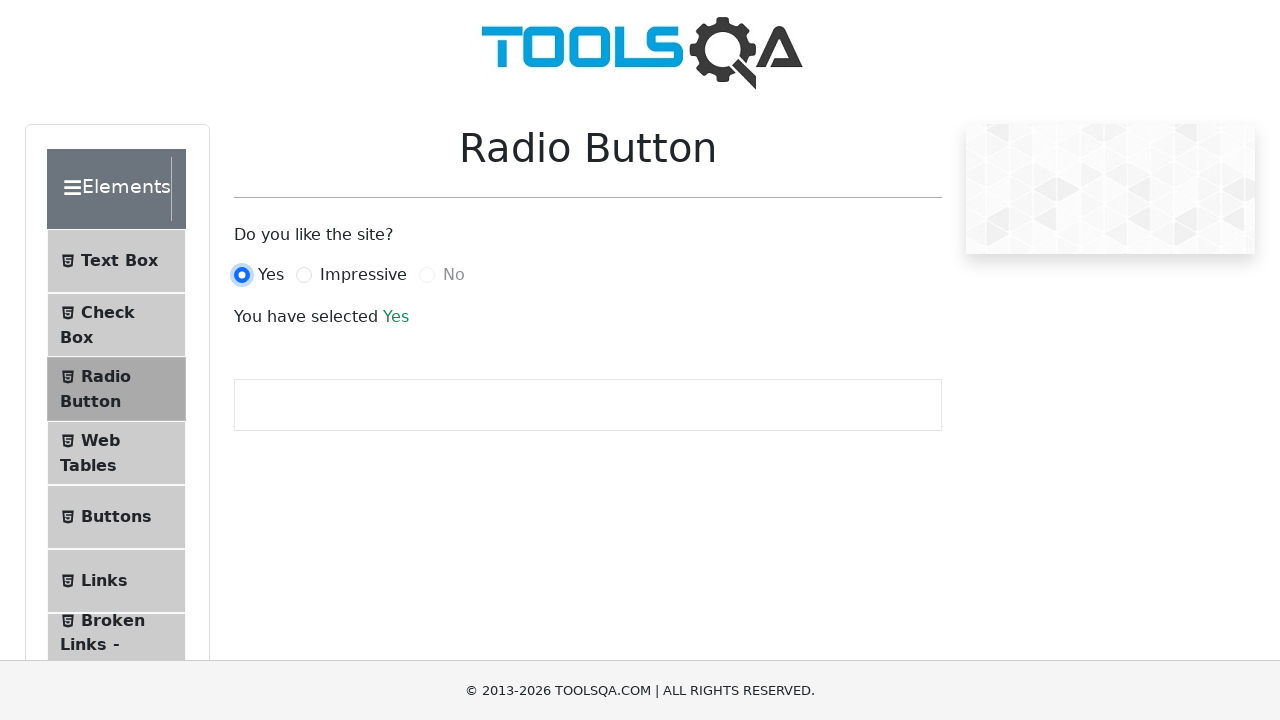

Verified 'Yes' selection text displayed
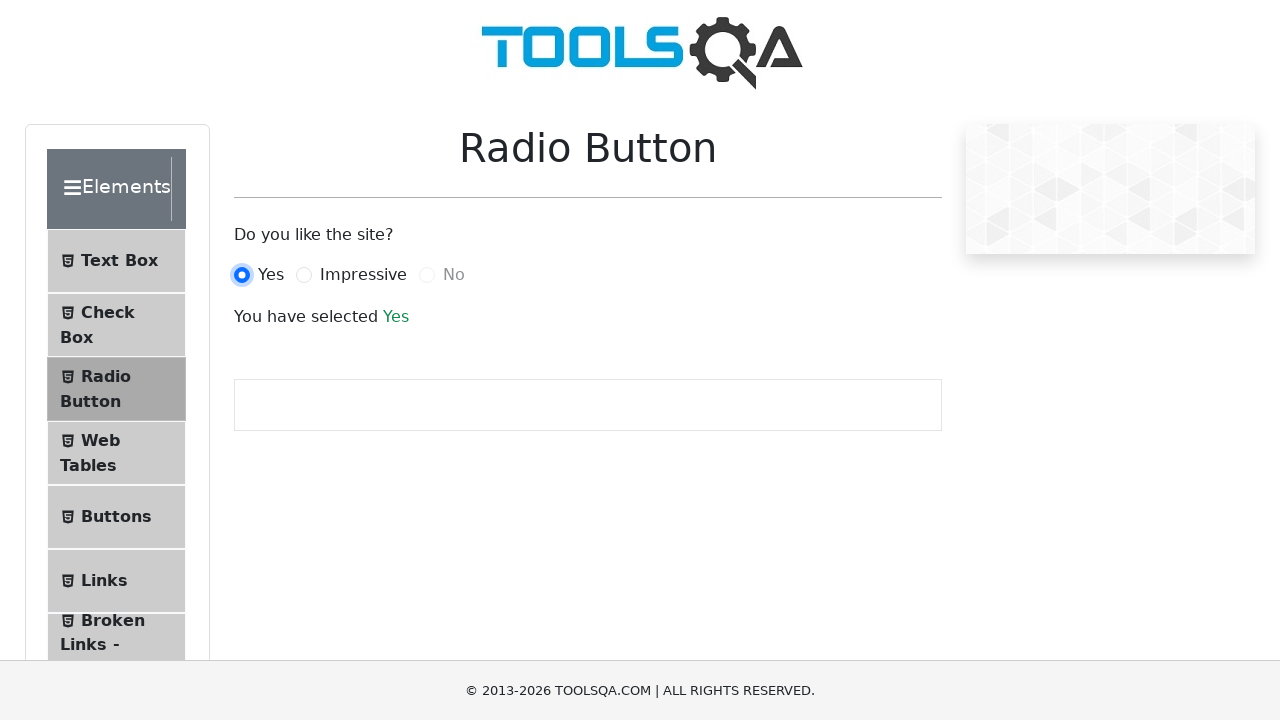

Clicked 'Impressive' radio button at (363, 275) on label:text('Impressive')
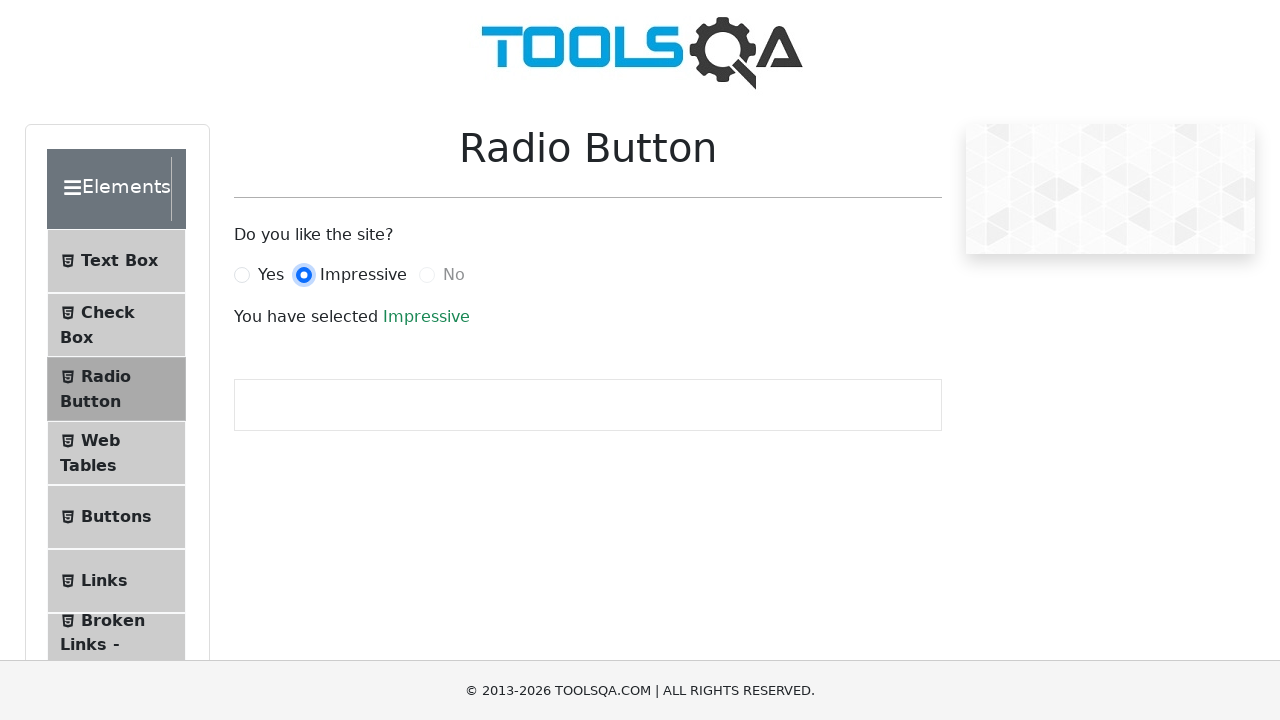

Verified 'Impressive' selection text displayed
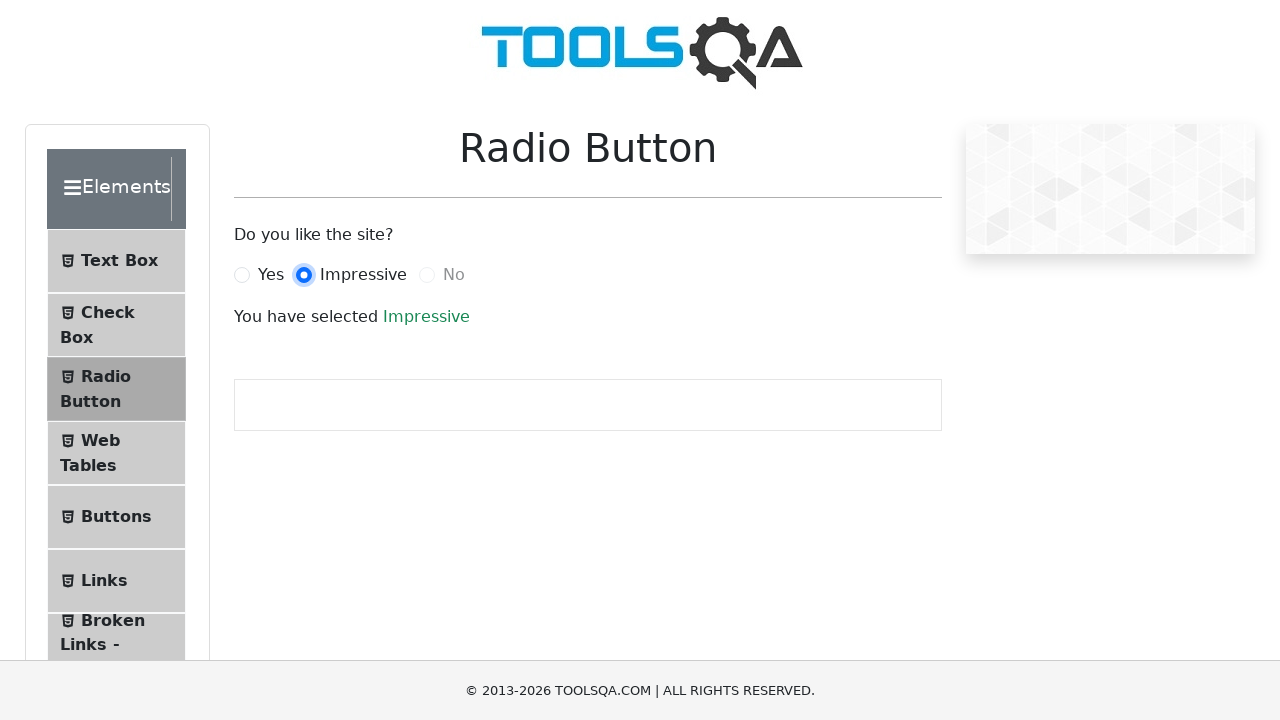

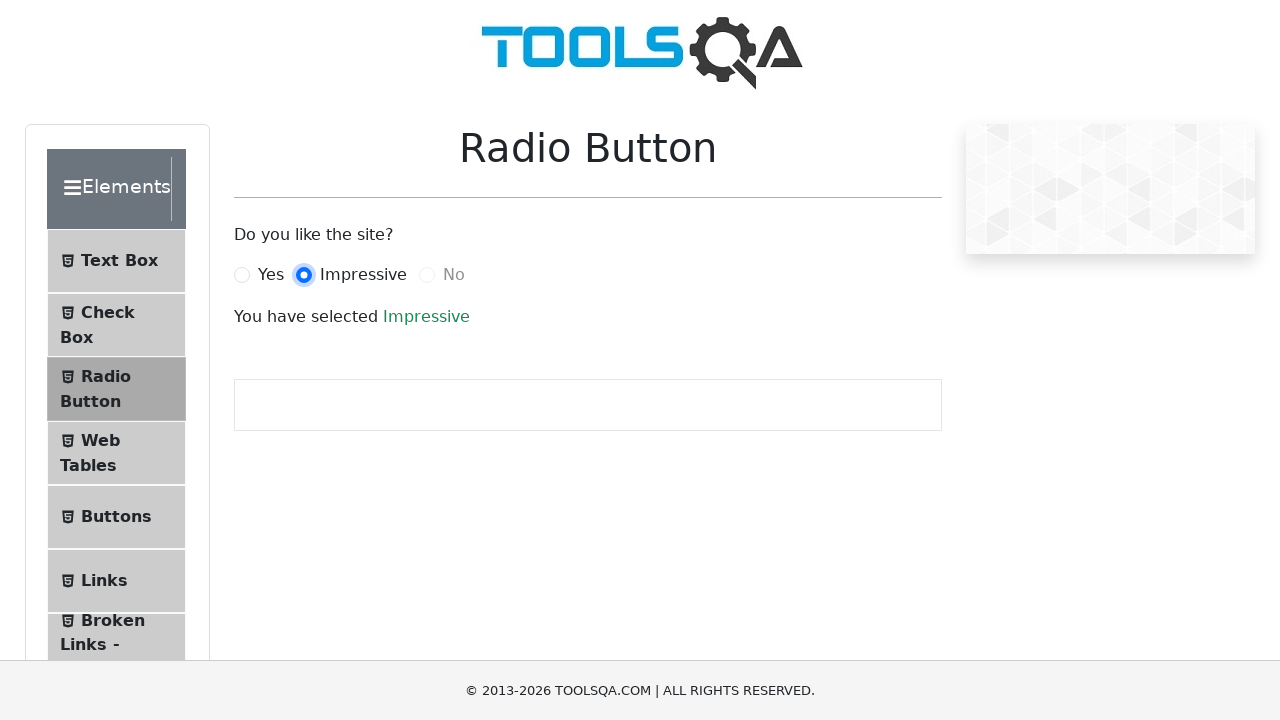